Tests dynamic loading functionality by clicking through navigation links and verifying that a hidden element becomes visible after clicking the Start button

Starting URL: https://the-internet.herokuapp.com/

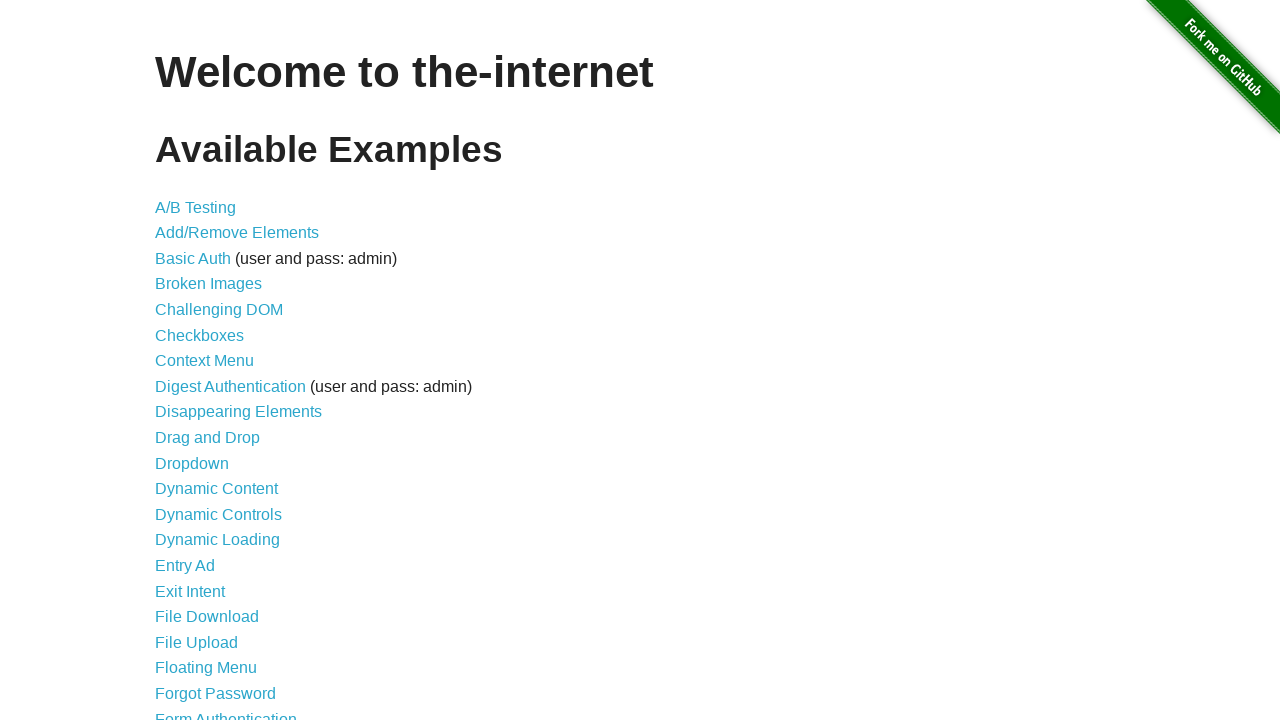

Clicked on 'Dynamic Loading' link at (218, 540) on xpath=//a[text()='Dynamic Loading']
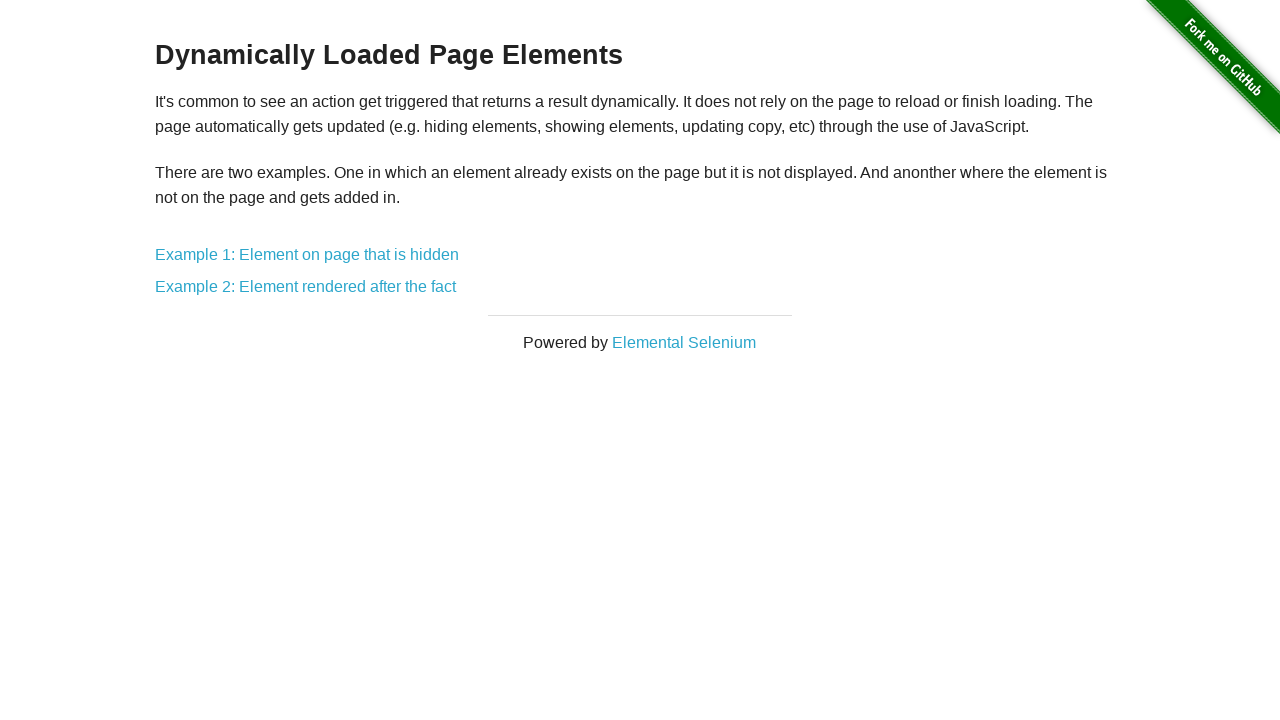

Clicked on 'Example 1: Element on page that is hidden' link at (307, 255) on xpath=//a[text()='Example 1: Element on page that is hidden']
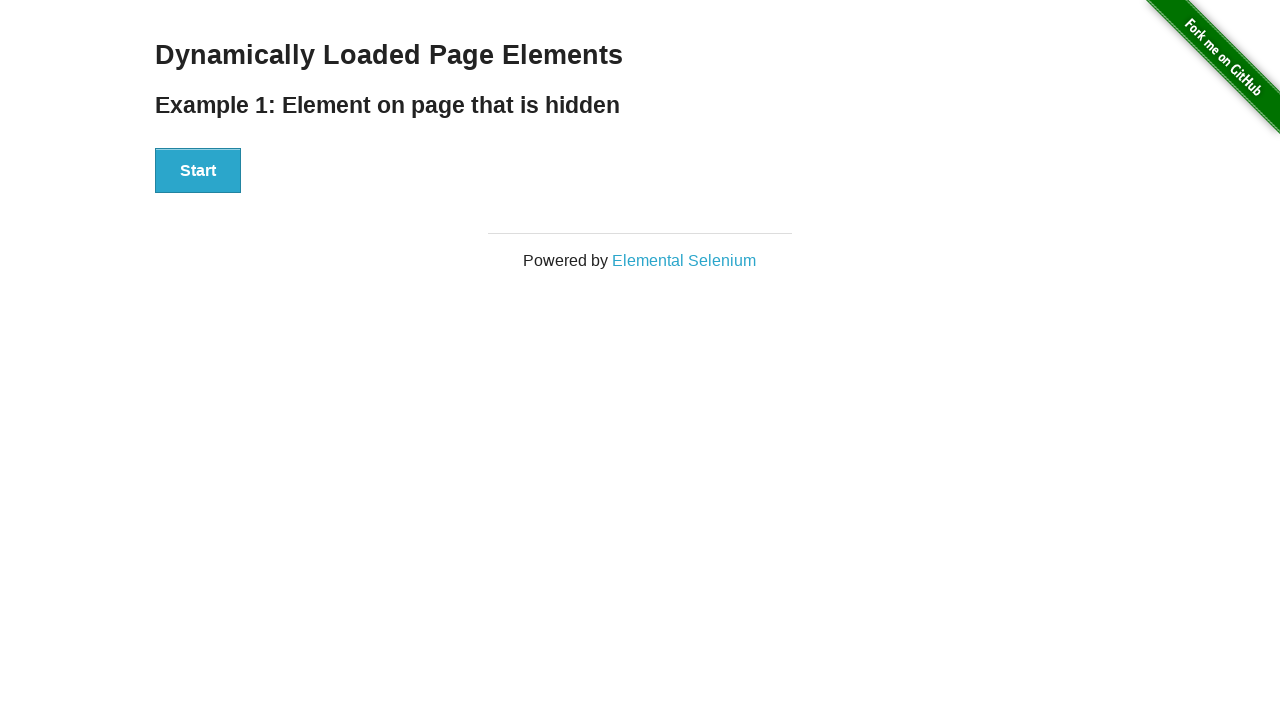

Clicked on 'Start' button at (198, 171) on xpath=//button[text()='Start']
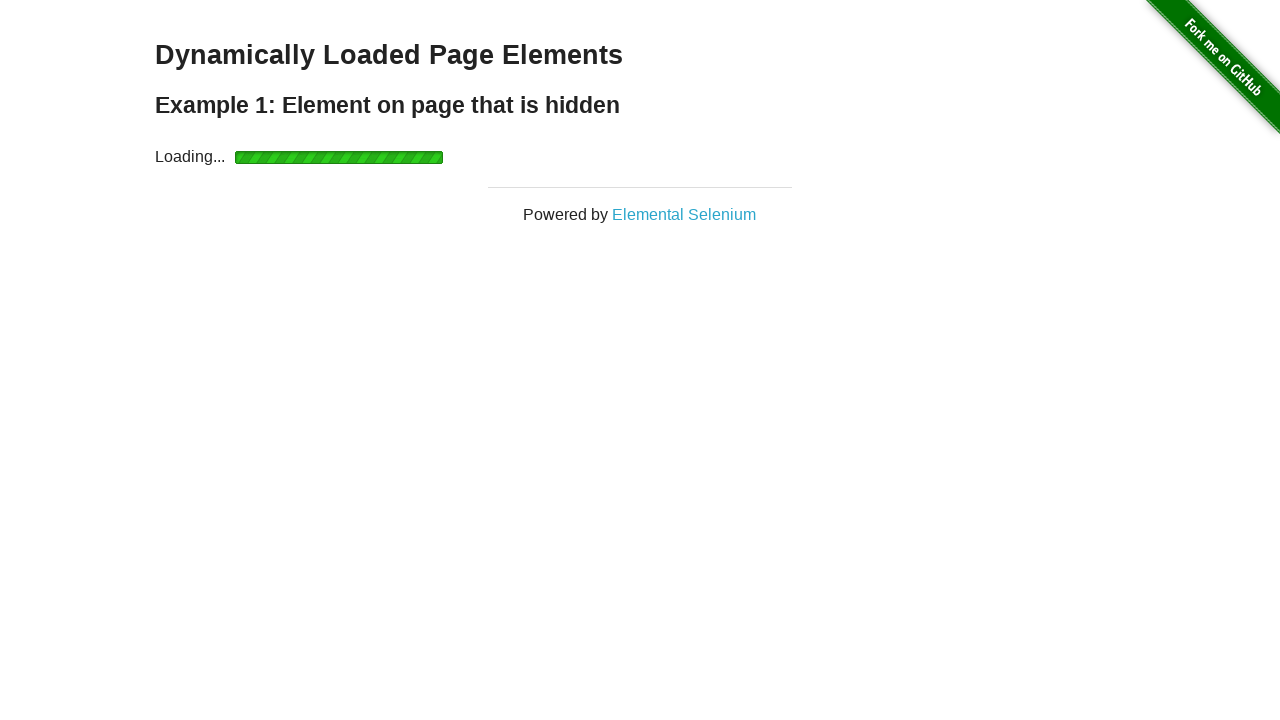

Waited for 'Hello World!' element to become visible
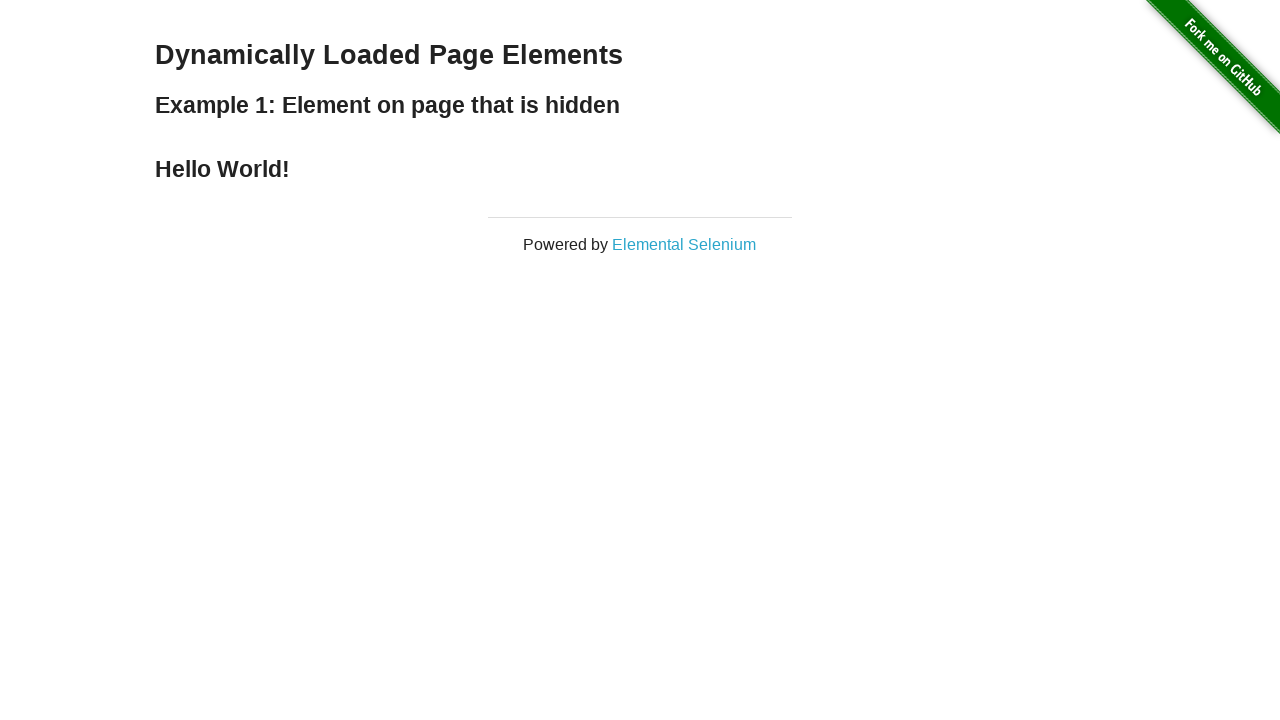

Verified 'Hello World!' element is visible
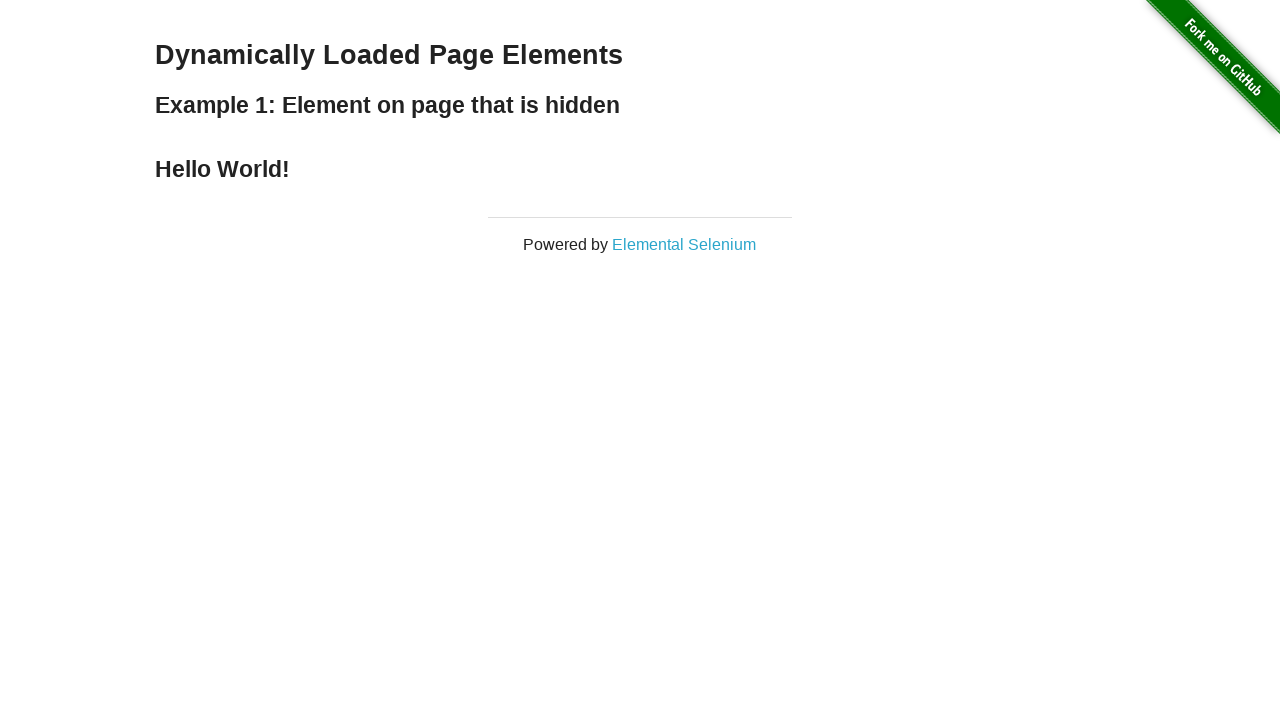

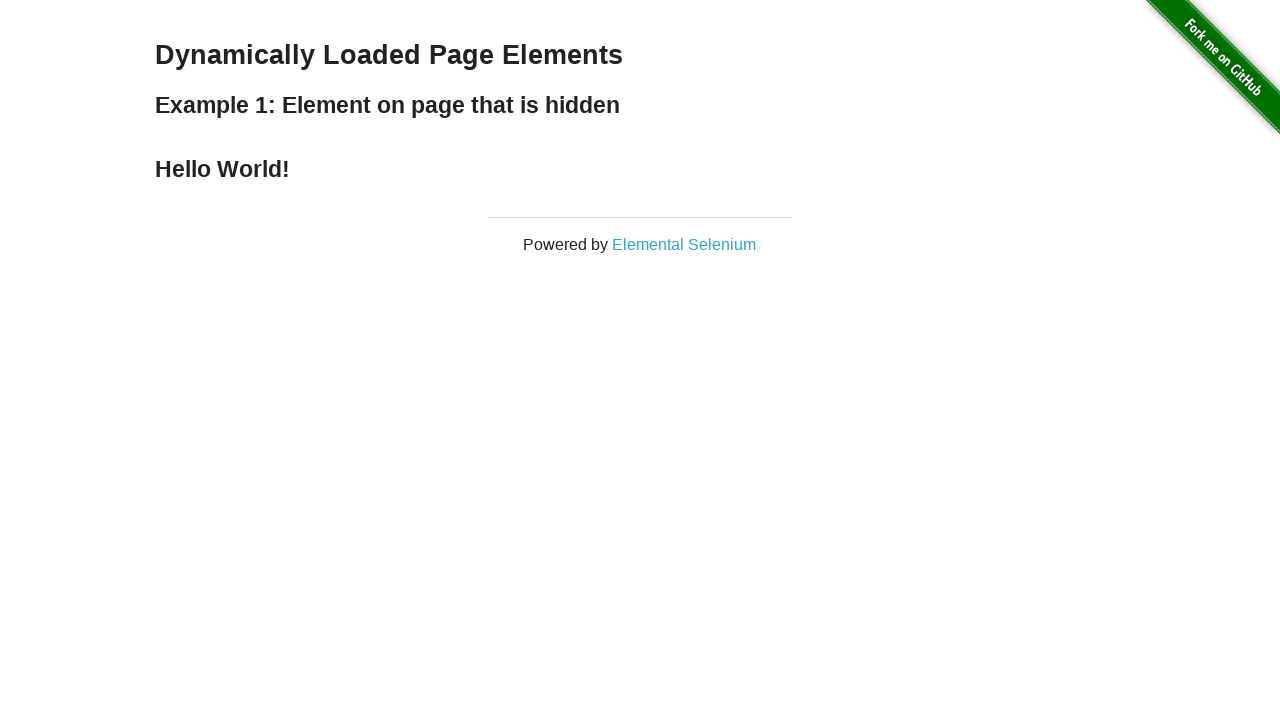